Navigates to wisequarter.com and verifies that the page title contains "Wise Quarter"

Starting URL: https://wisequarter.com

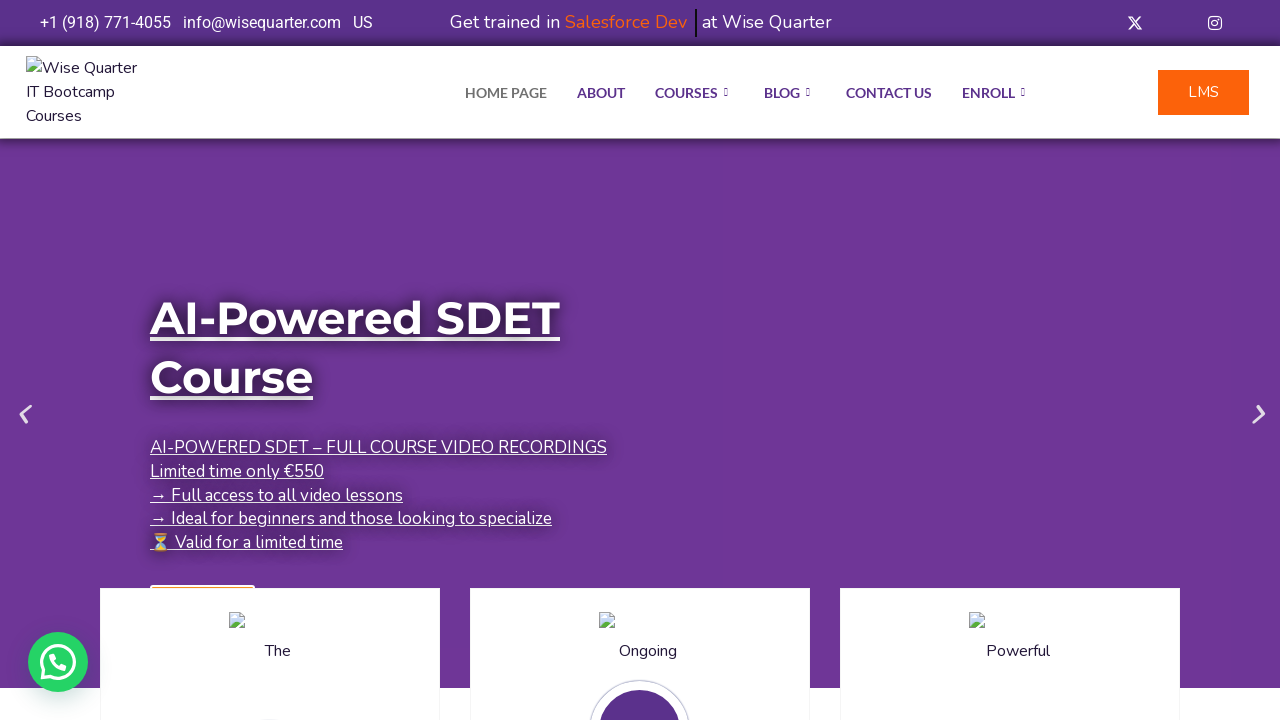

Navigated to https://wisequarter.com
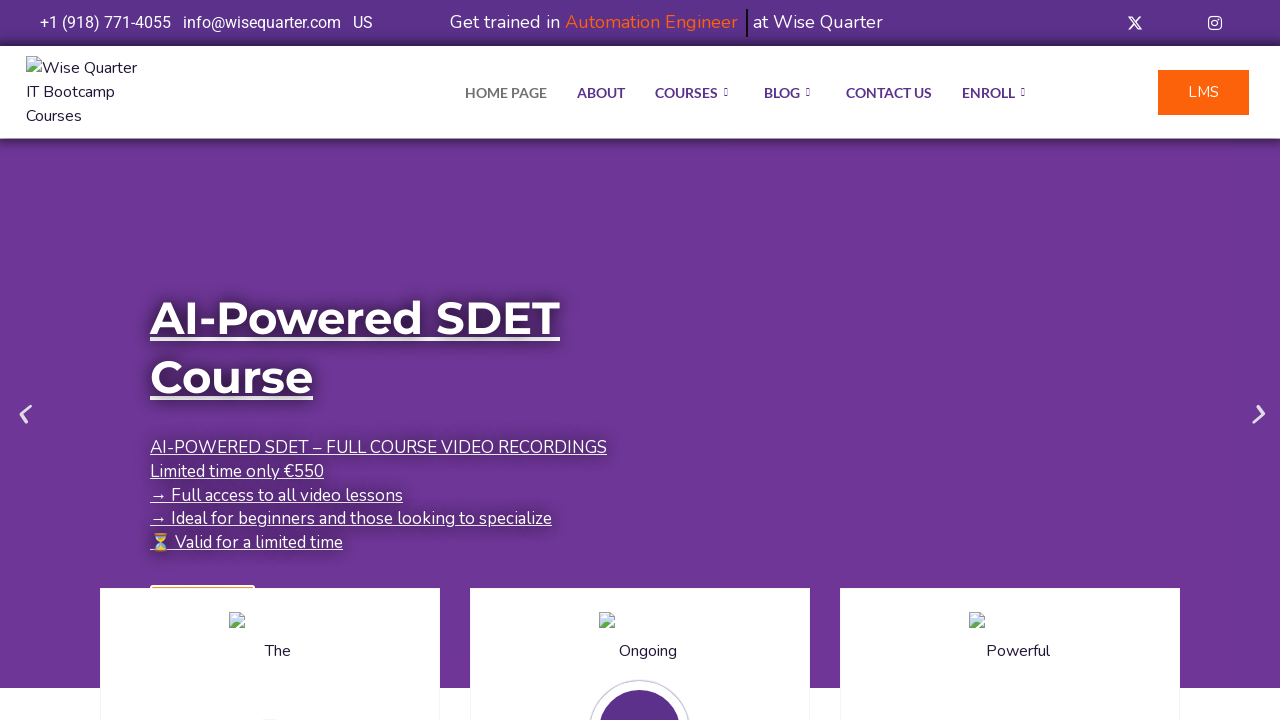

Verified that page title contains 'Wise Quarter'
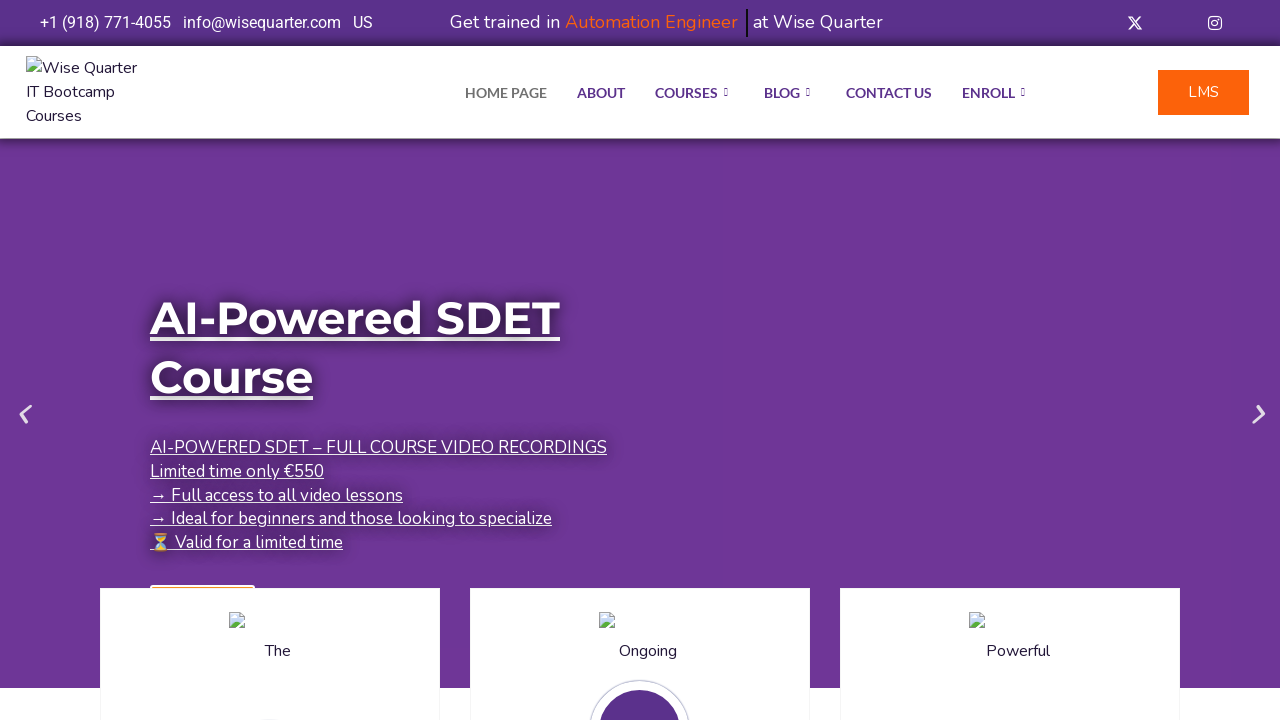

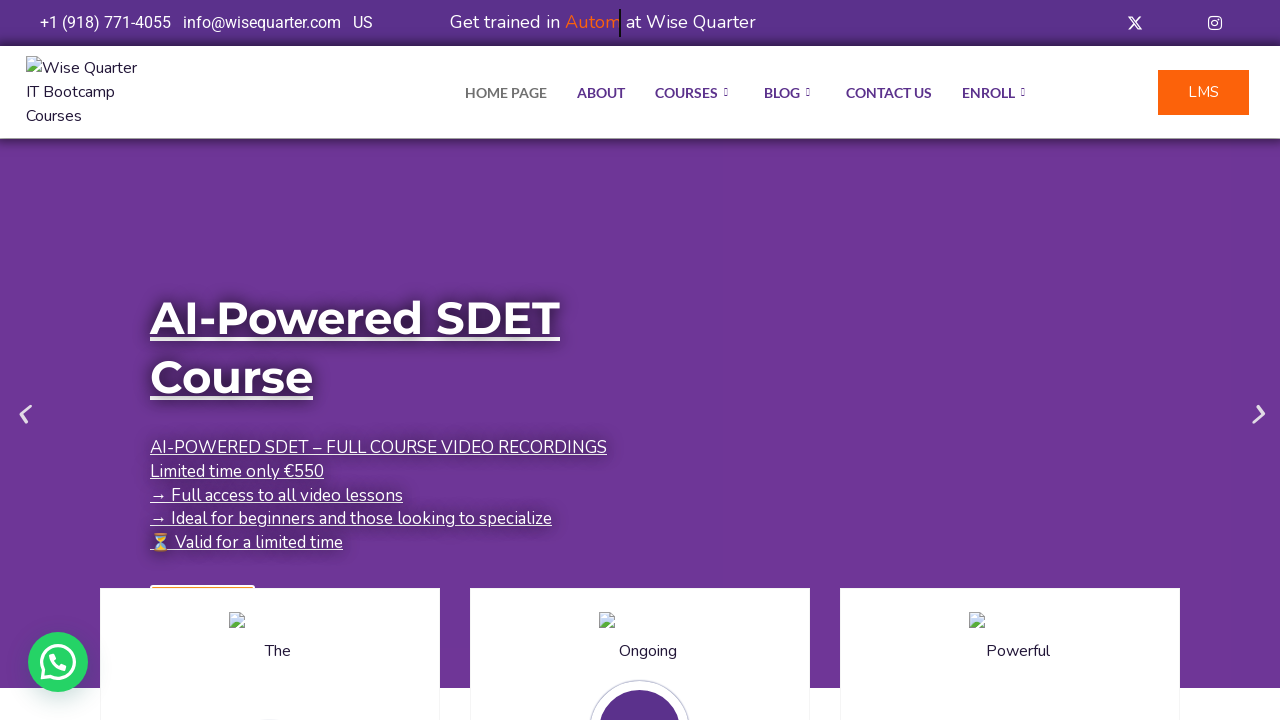